Tests the dynamic controls page by clicking the Remove button and verifying the checkbox is removed with a confirmation message.

Starting URL: https://the-internet.herokuapp.com/dynamic_controls

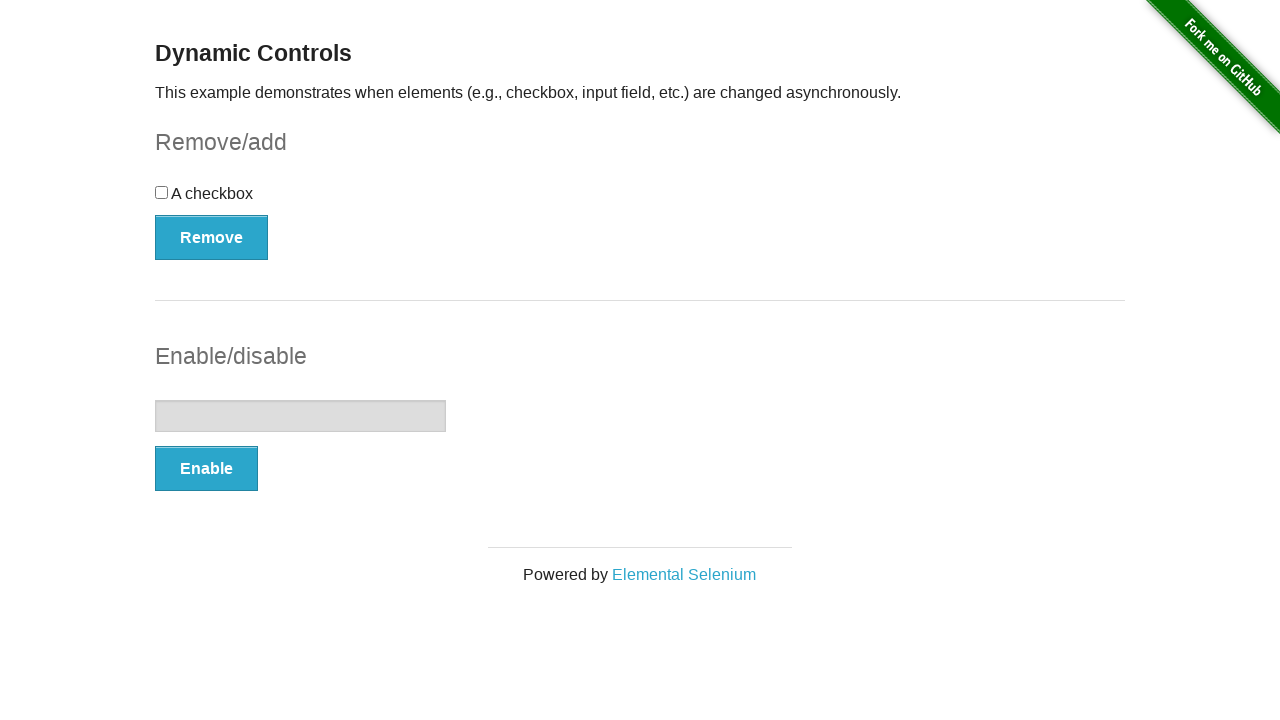

Navigated to the dynamic controls page
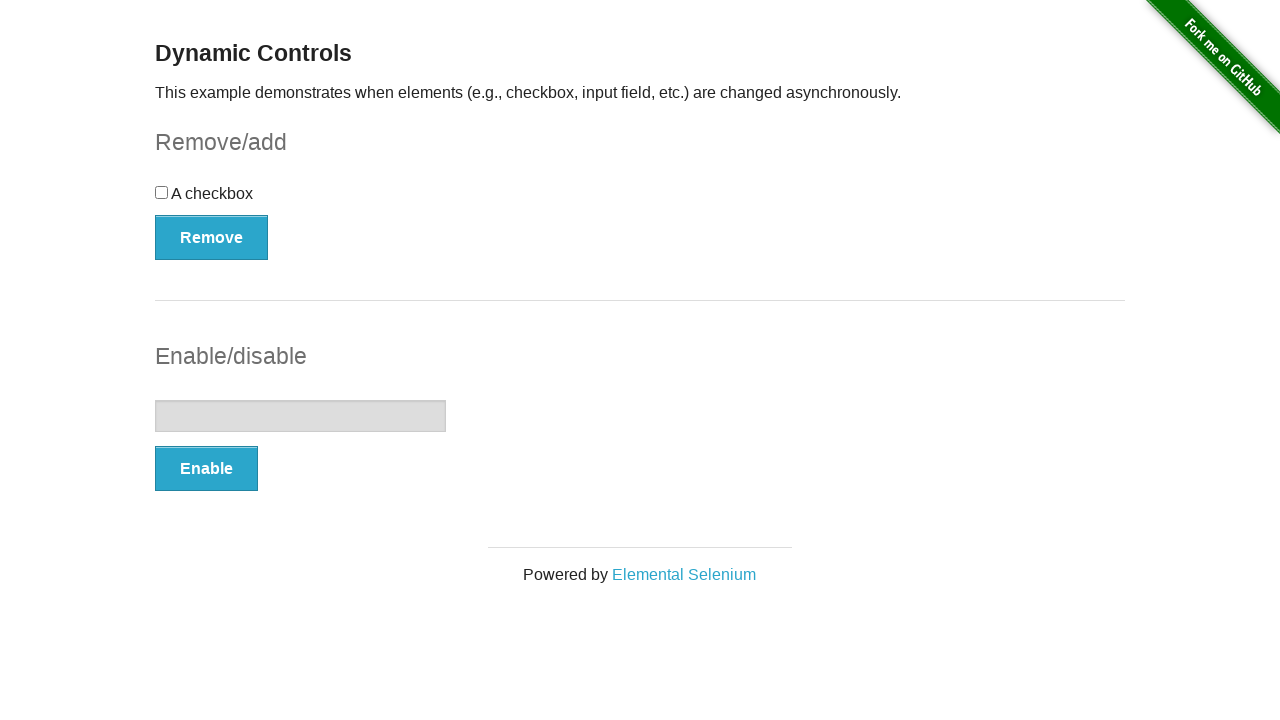

Clicked the Remove button at (212, 237) on xpath=//button[text()='Remove']
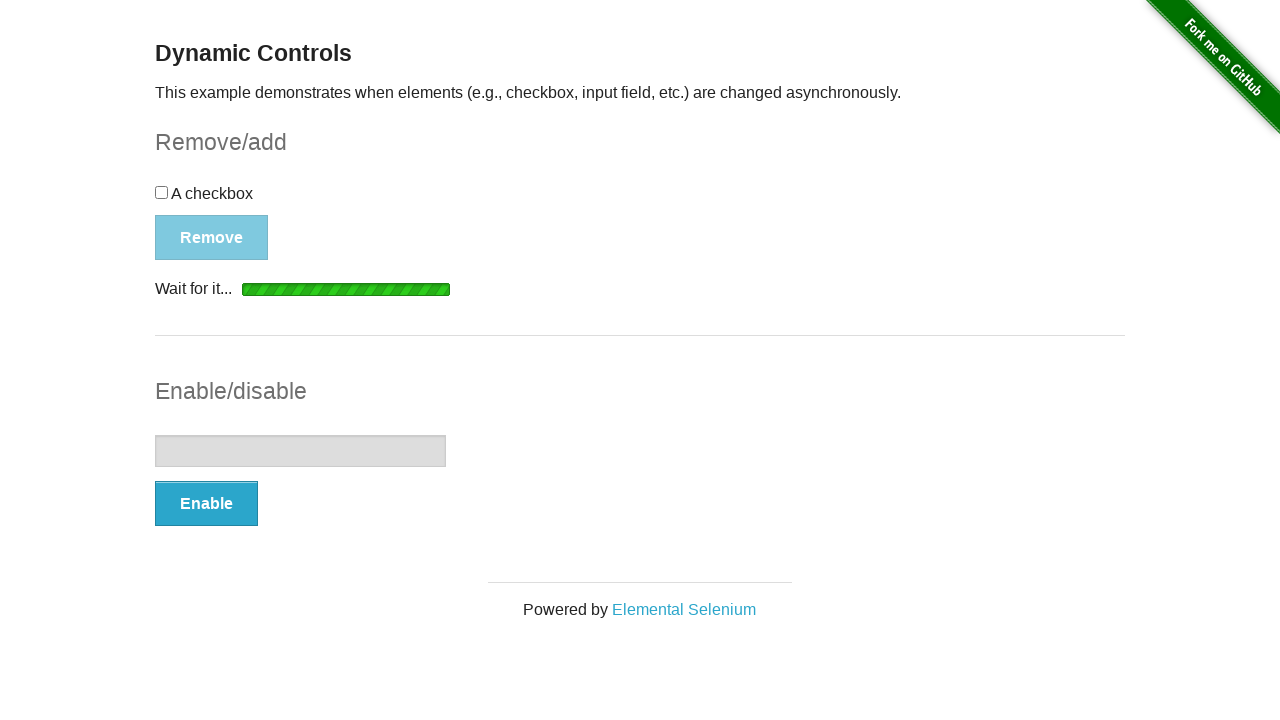

Confirmation message appeared after removing checkbox
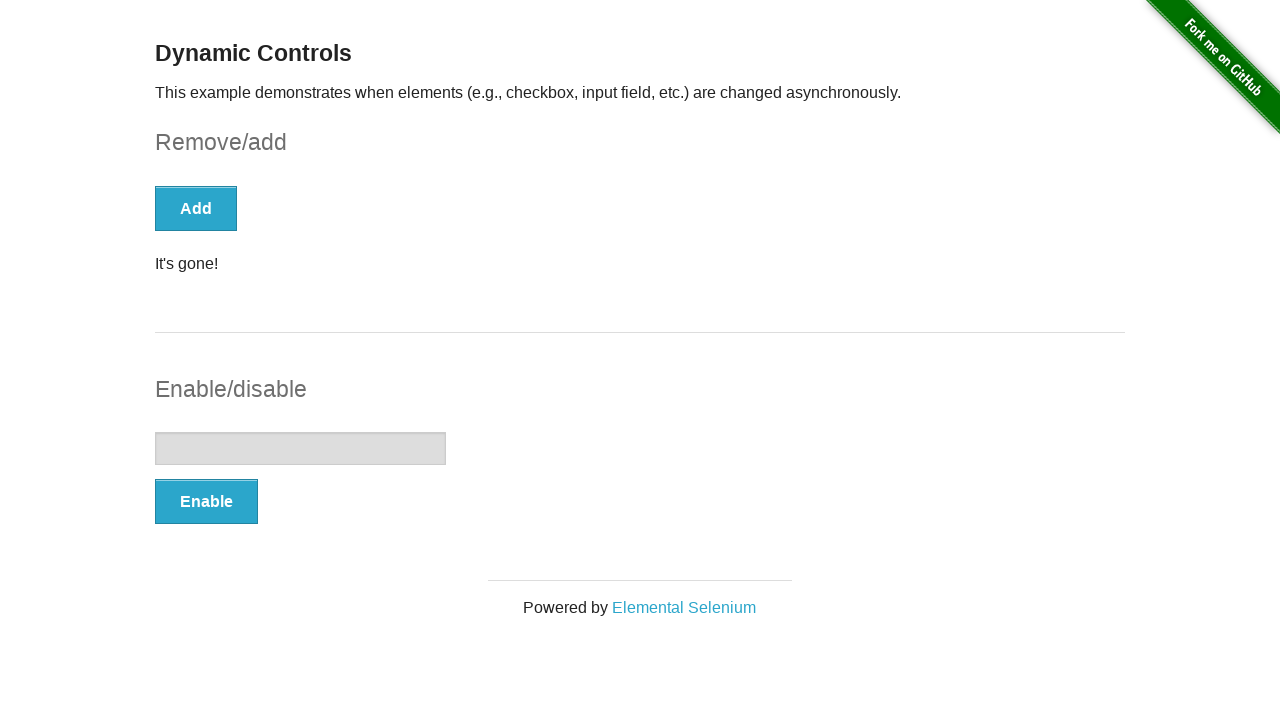

Verified that the checkbox has been removed
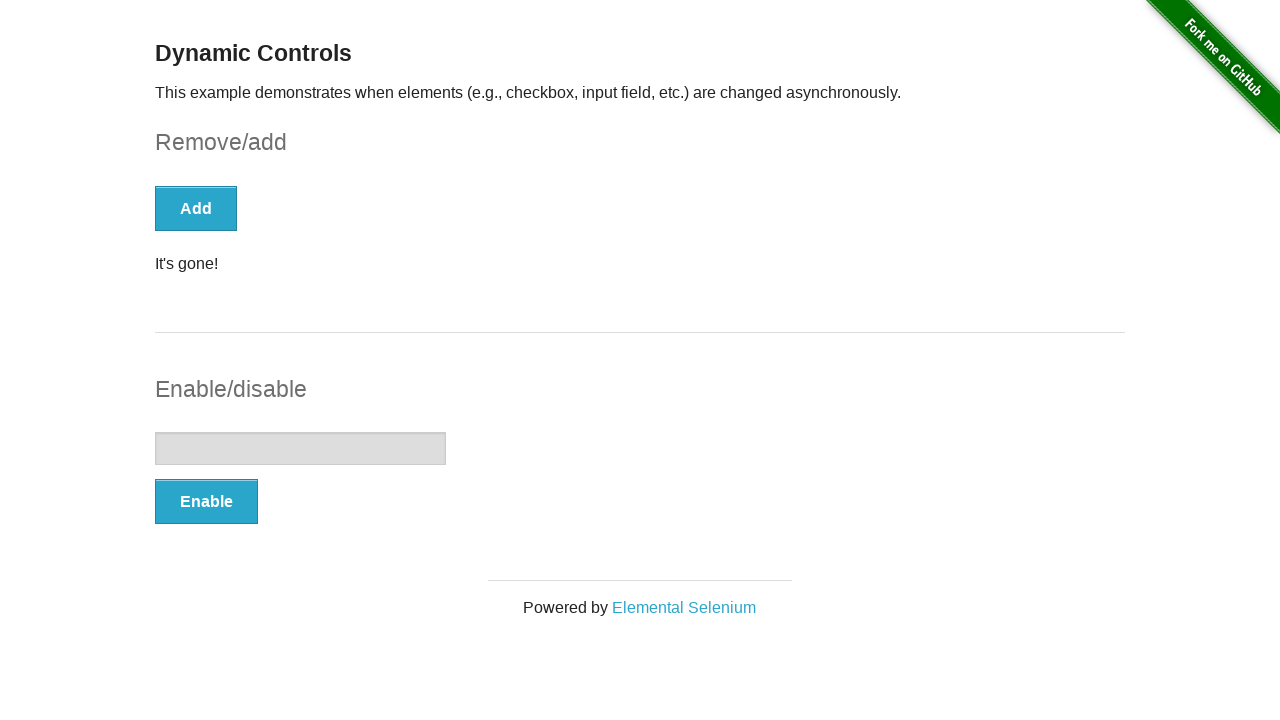

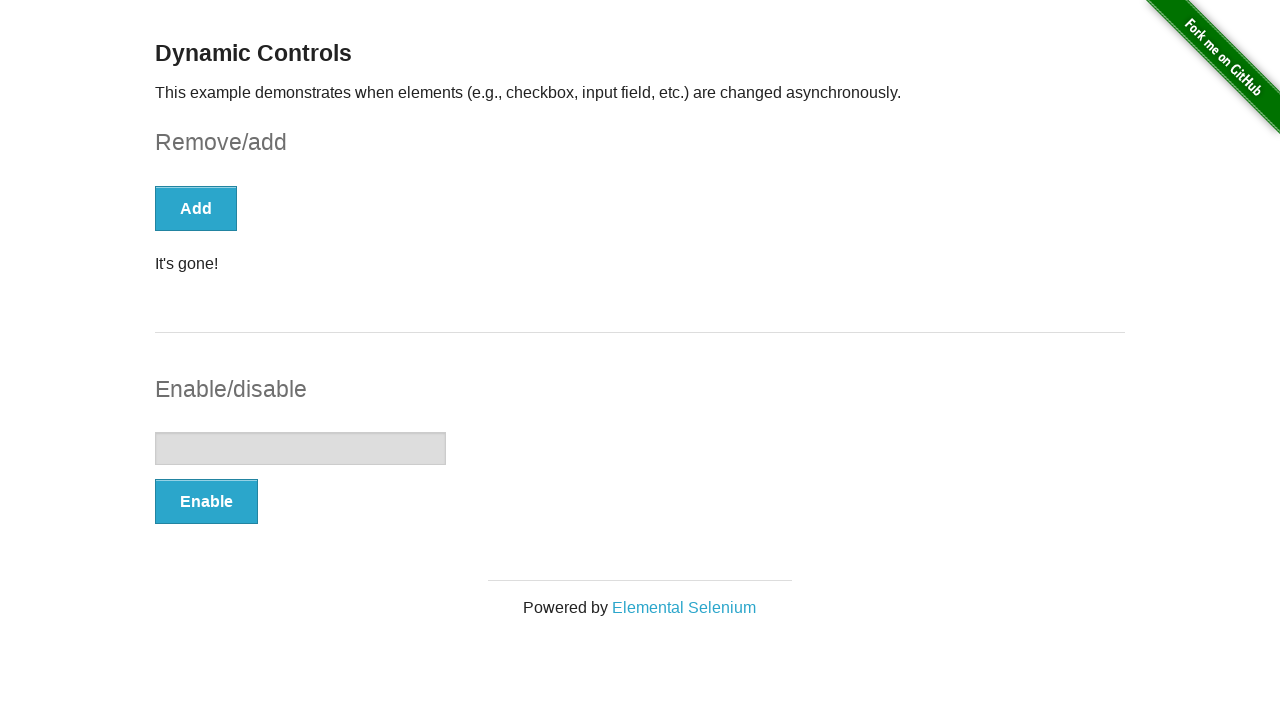